Tests single selection functionality by paginating through a table to find 'Hong Kong' and checking its associated checkbox

Starting URL: https://selectorshub.com/xpath-practice-page/

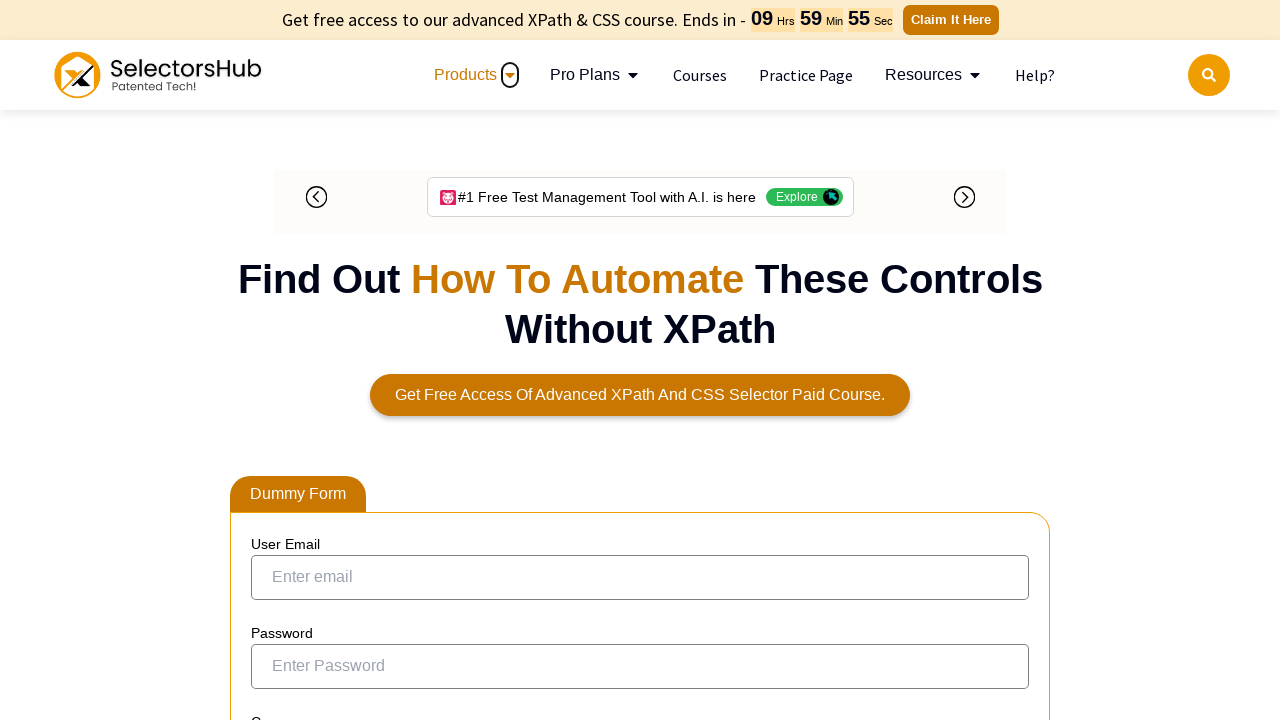

Checked if 'Hong Kong' is visible on current page
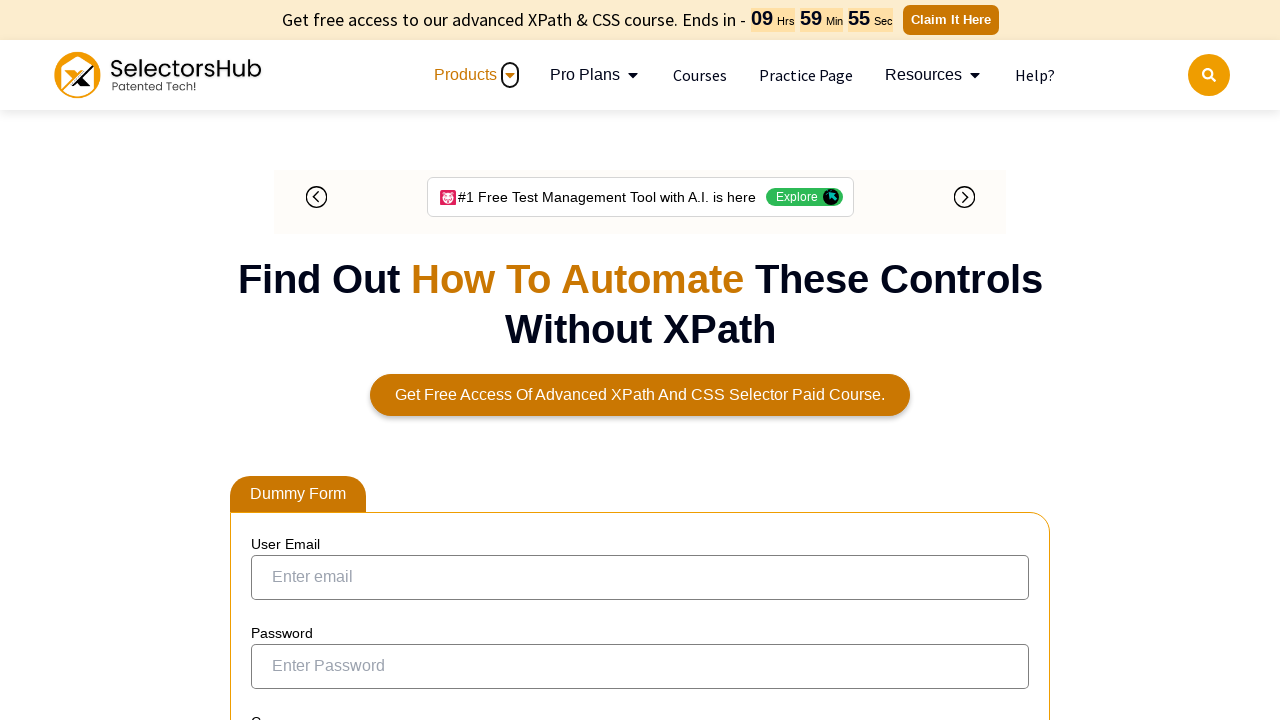

Clicked 'Next' button to paginate to next page at (1013, 361) on internal:role=link[name="Next"i]
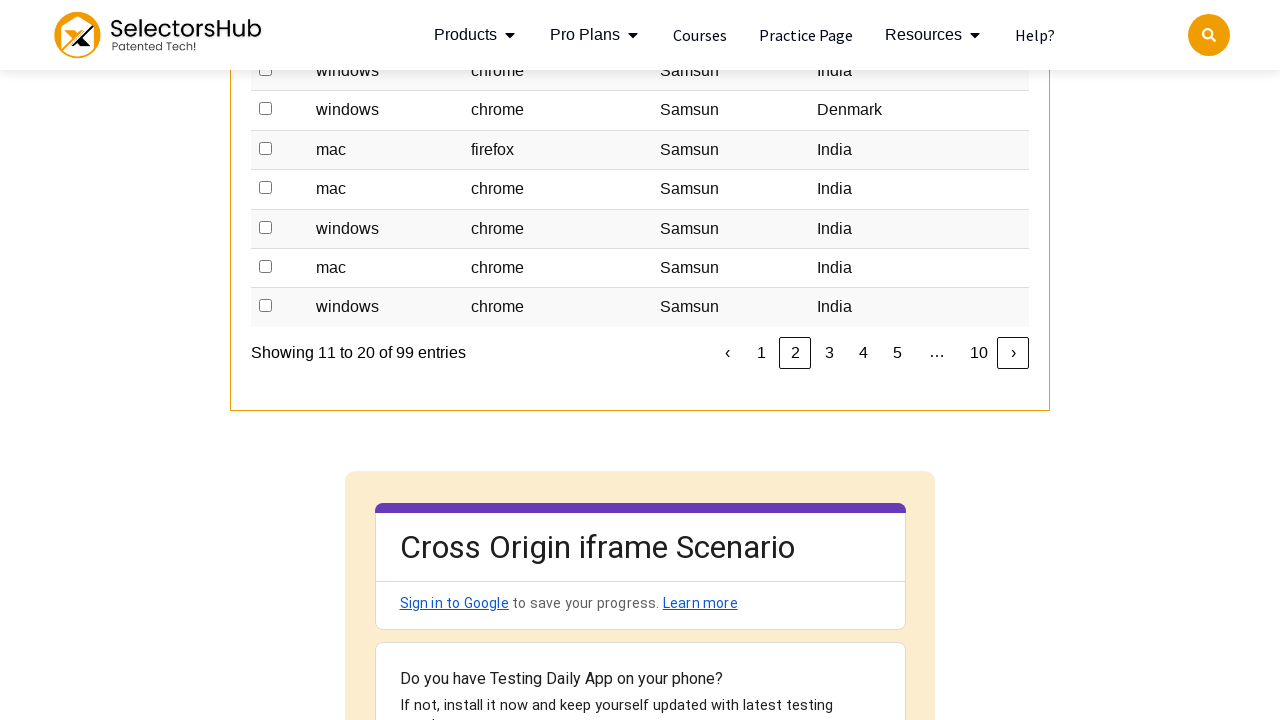

Waited 1000ms for page to load after pagination
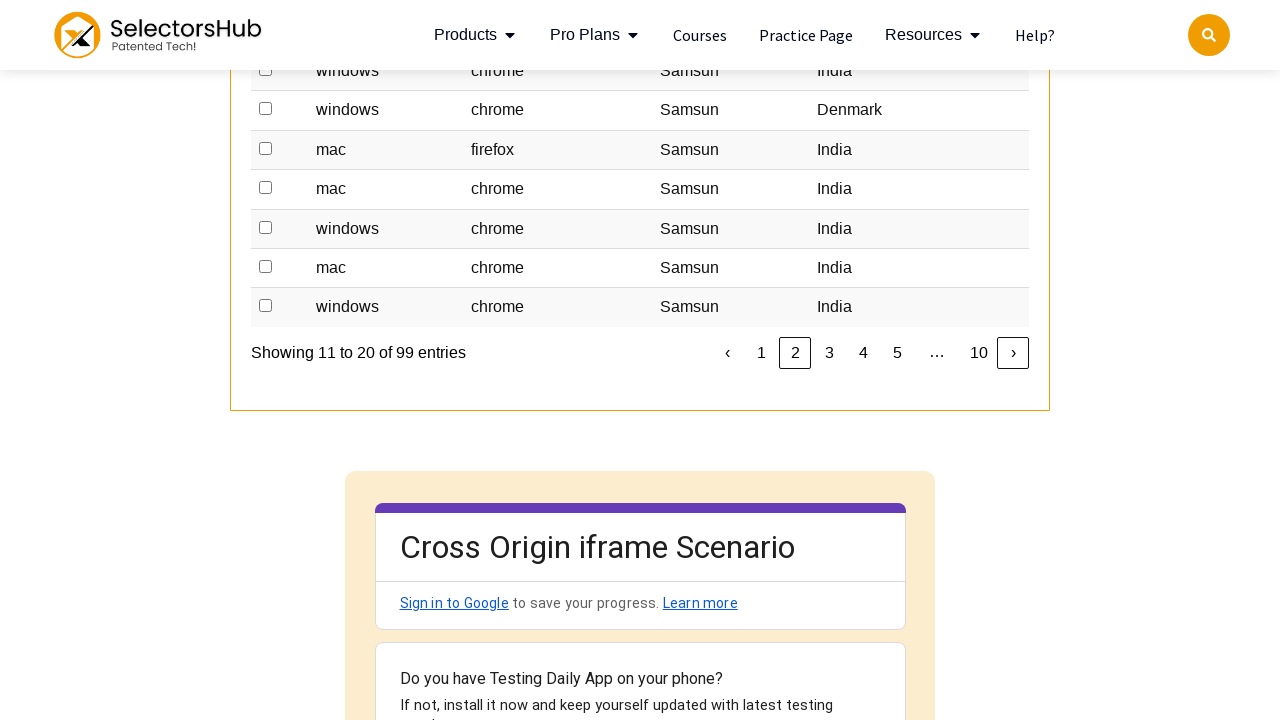

Checked if 'Hong Kong' is visible on current page
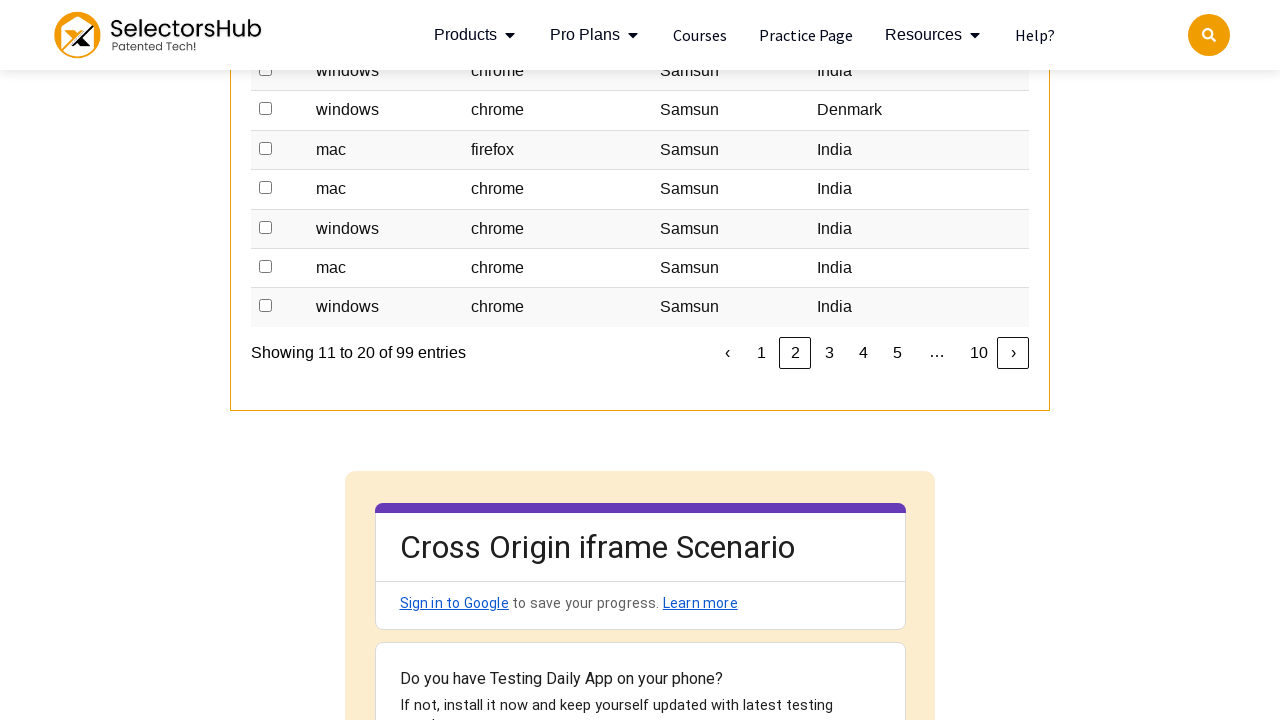

Clicked 'Next' button to paginate to next page at (1013, 353) on internal:role=link[name="Next"i]
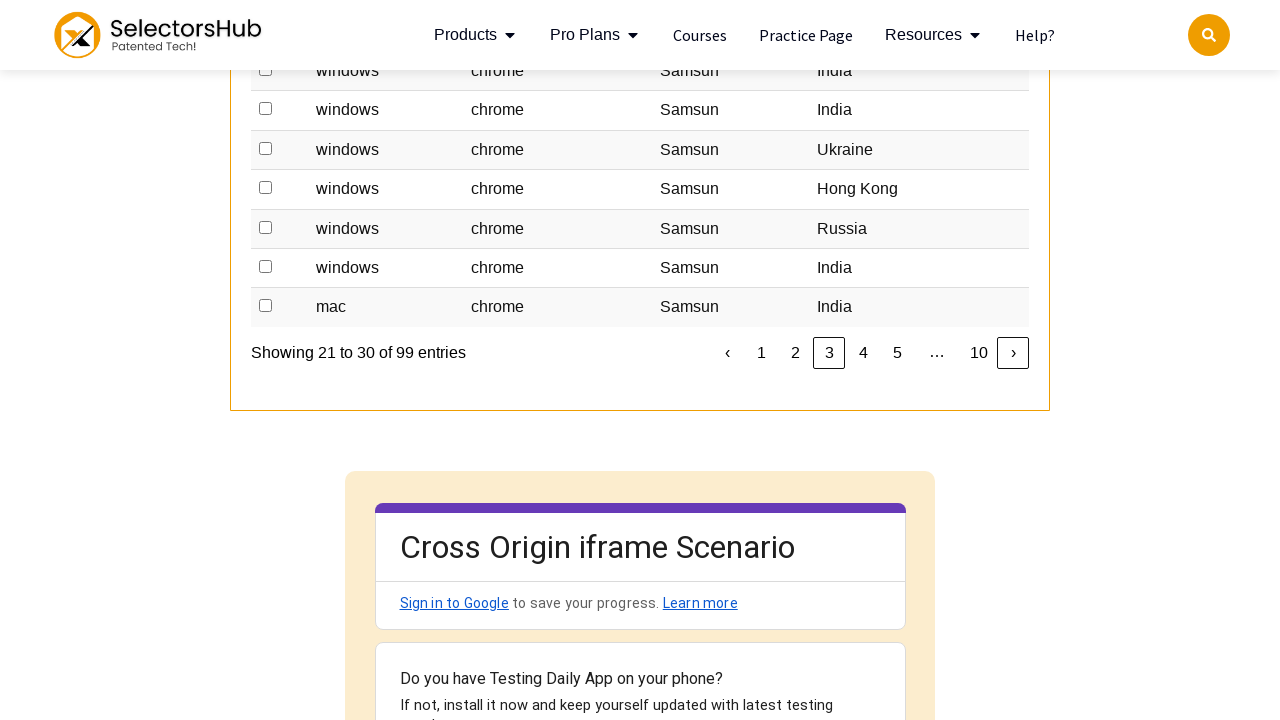

Waited 1000ms for page to load after pagination
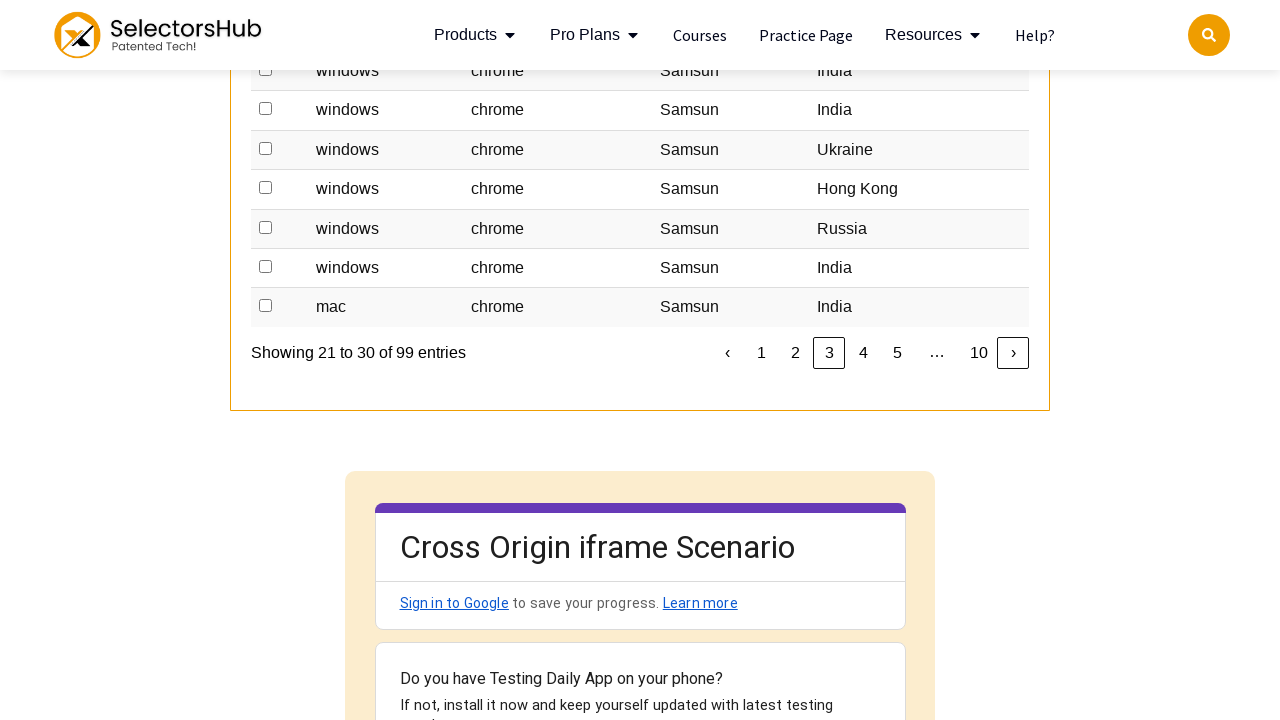

Checked if 'Hong Kong' is visible on current page
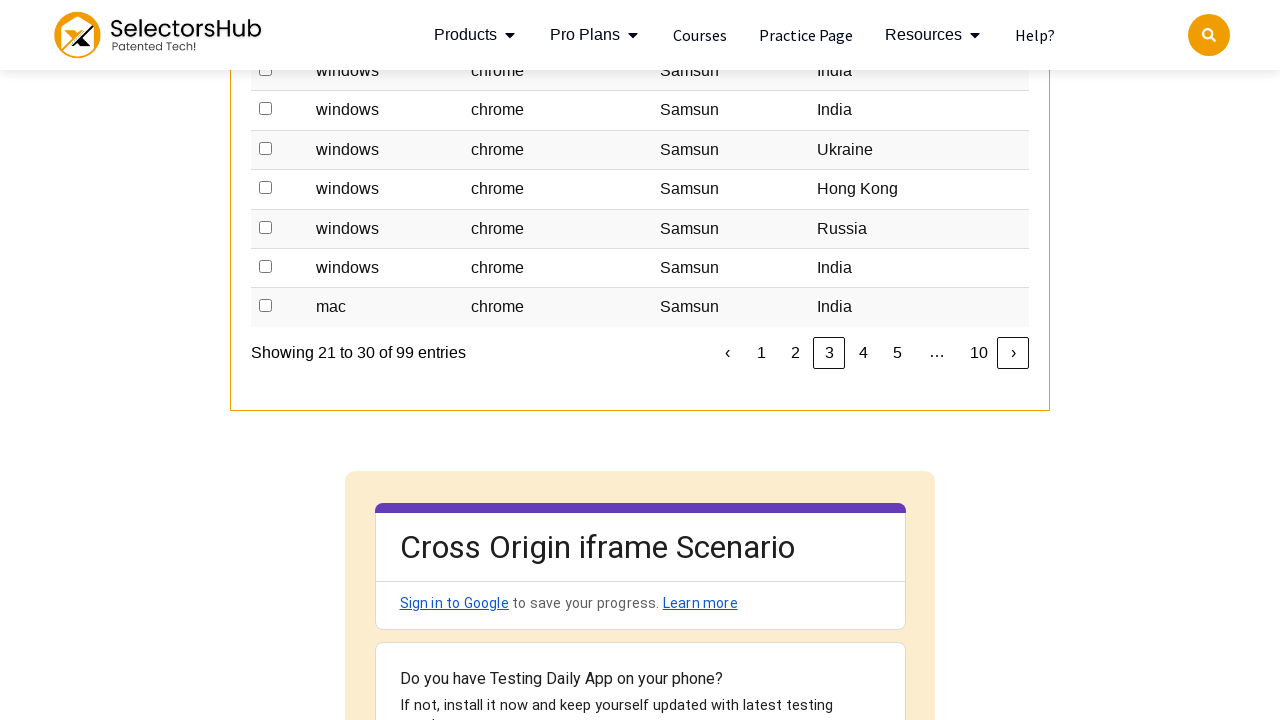

Found 'Hong Kong' and checked its checkbox at (266, 188) on xpath=//td[text()='Hong Kong']/preceding-sibling::td/input[@type='checkbox']
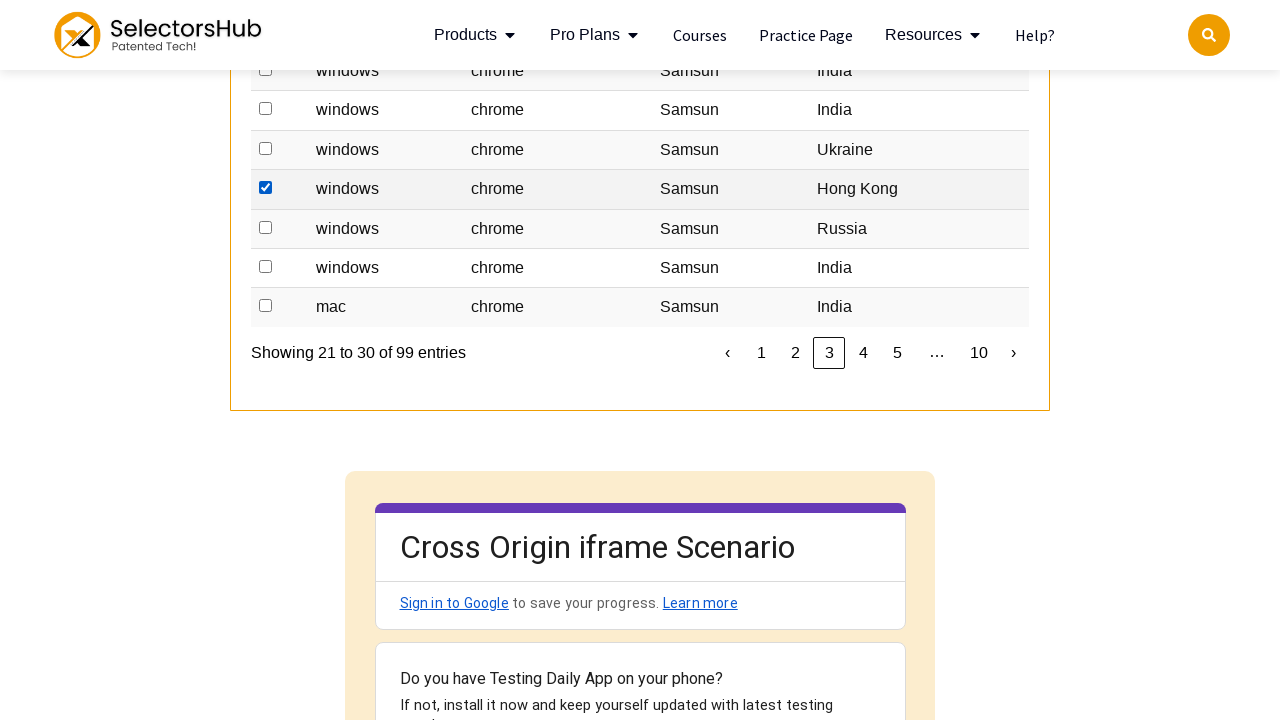

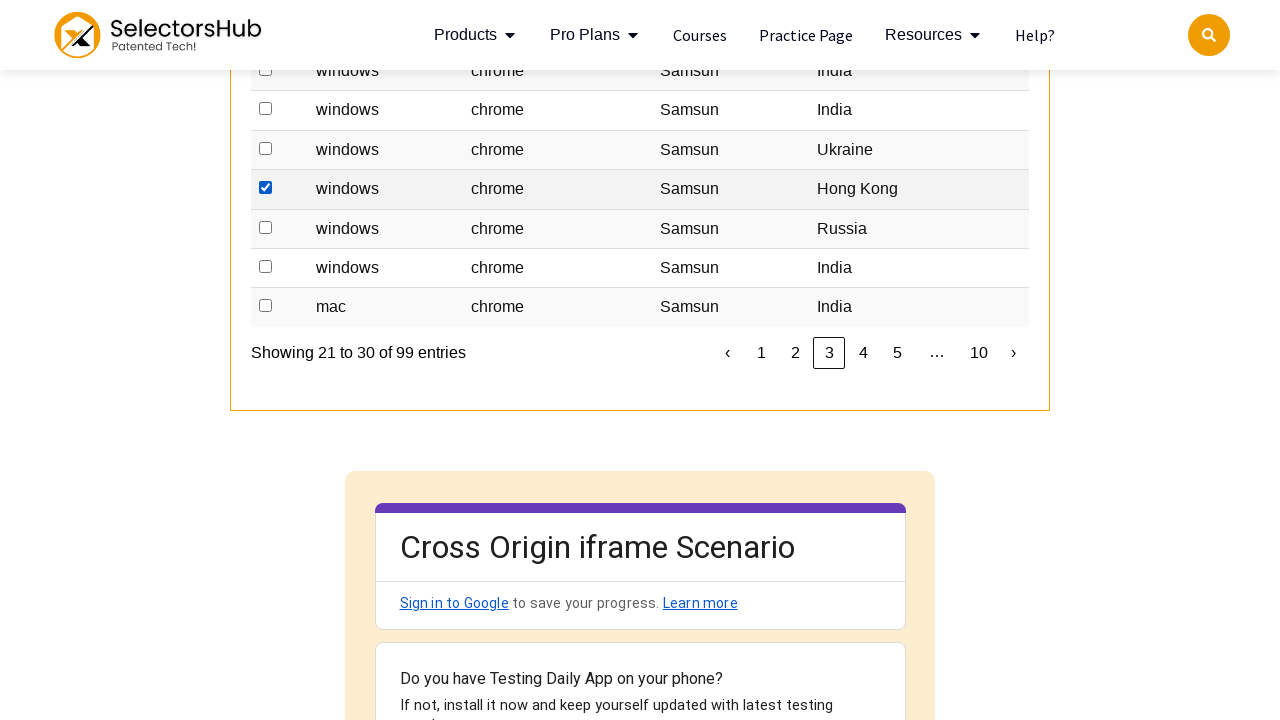